Tests a practice HTML form by filling in various form fields including text inputs, checkboxes, radio buttons, and a dropdown, then submits the form.

Starting URL: https://testpages.eviltester.com/styled/basic-html-form-test.html

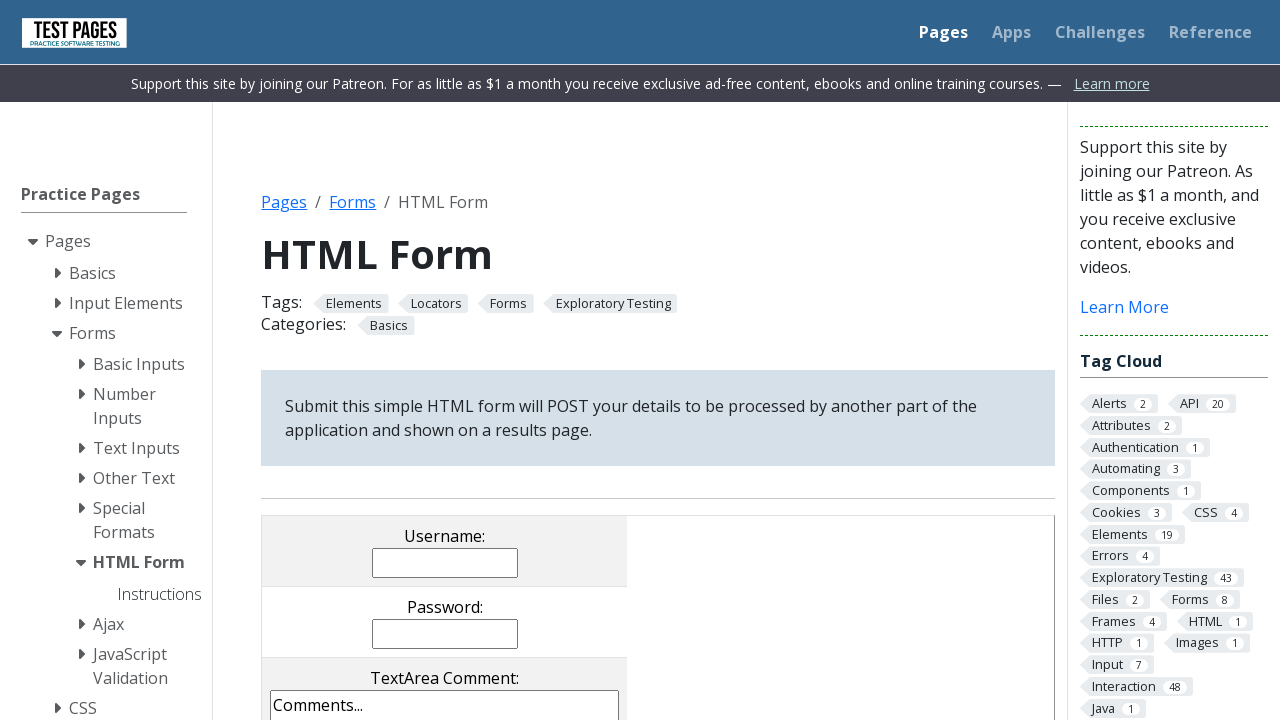

Filled username field with 'John Smith' on input[name='username']
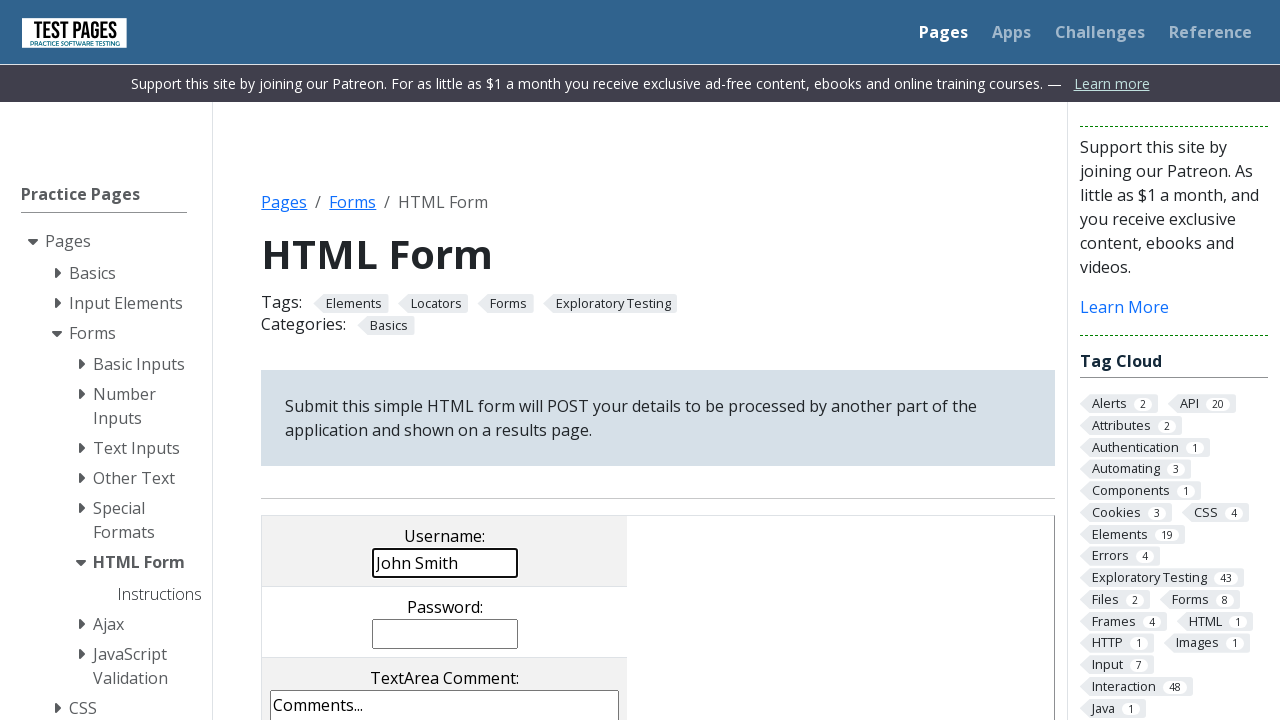

Filled password field with 'TestPass456' on input[name='password']
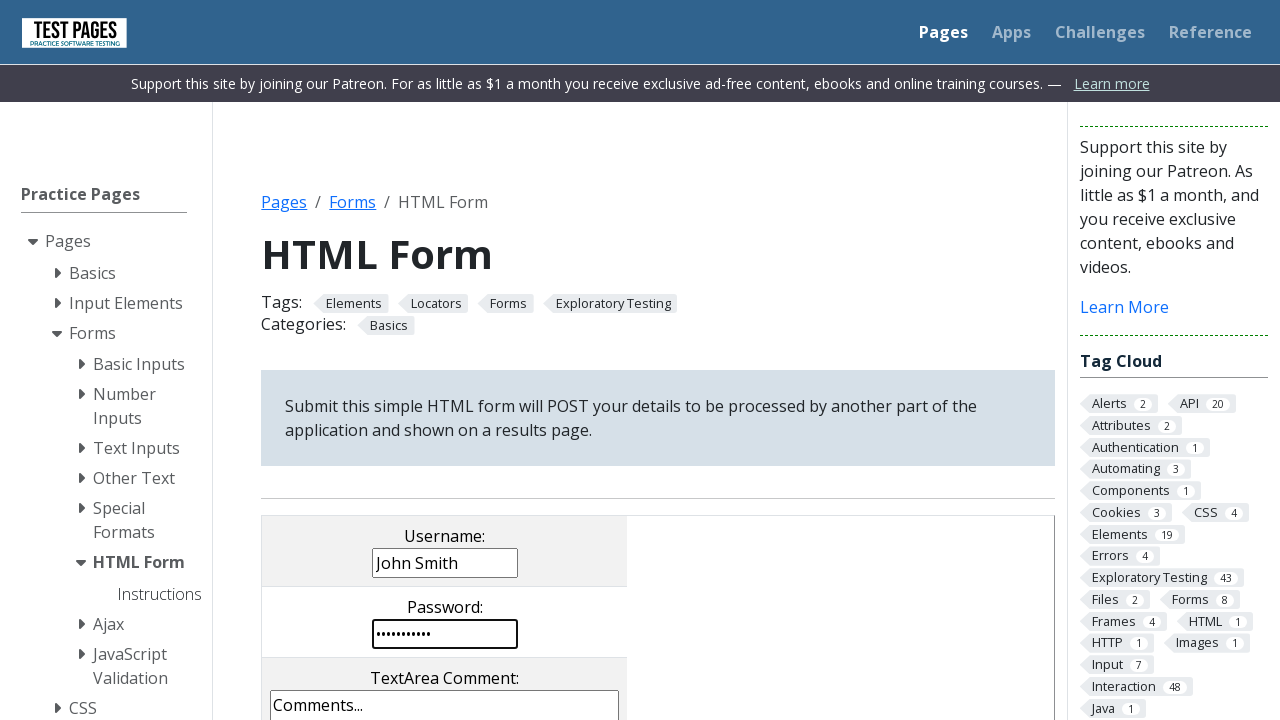

Clicked checkbox with value 'cb1' at (299, 360) on input[type='checkbox'][value='cb1']
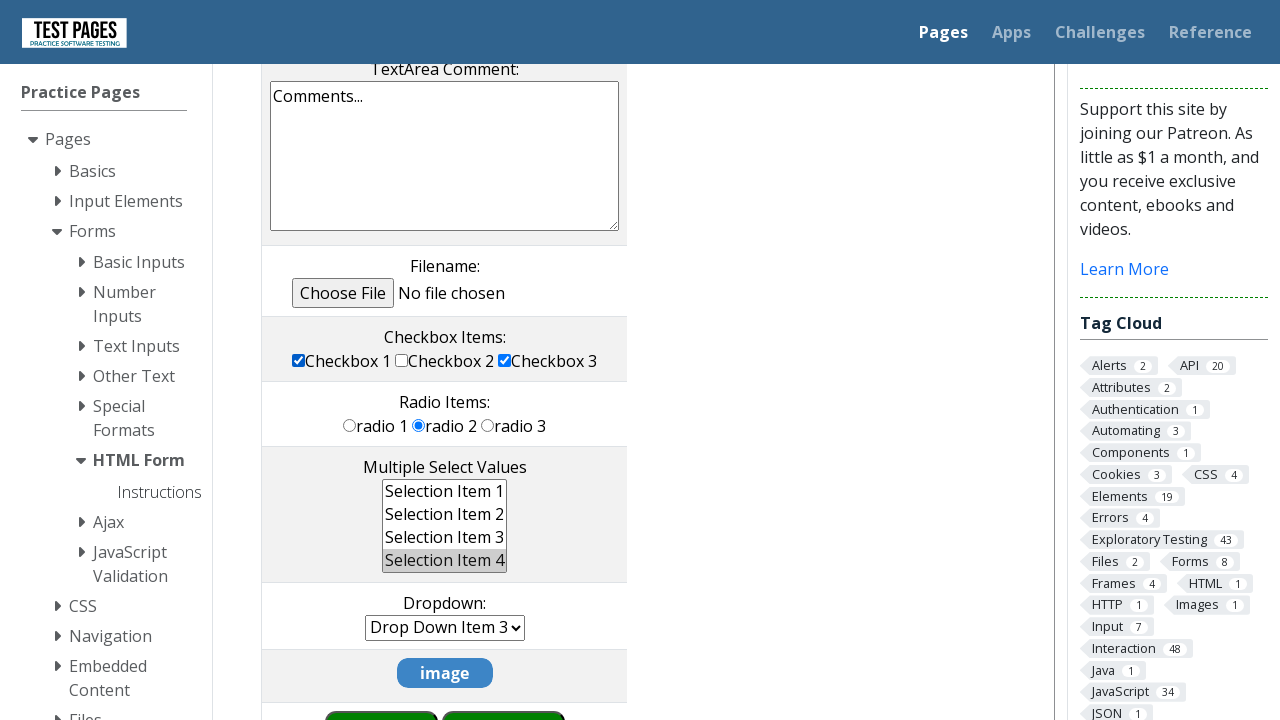

Clicked radio button with value 'rd2' at (419, 425) on input[value='rd2']
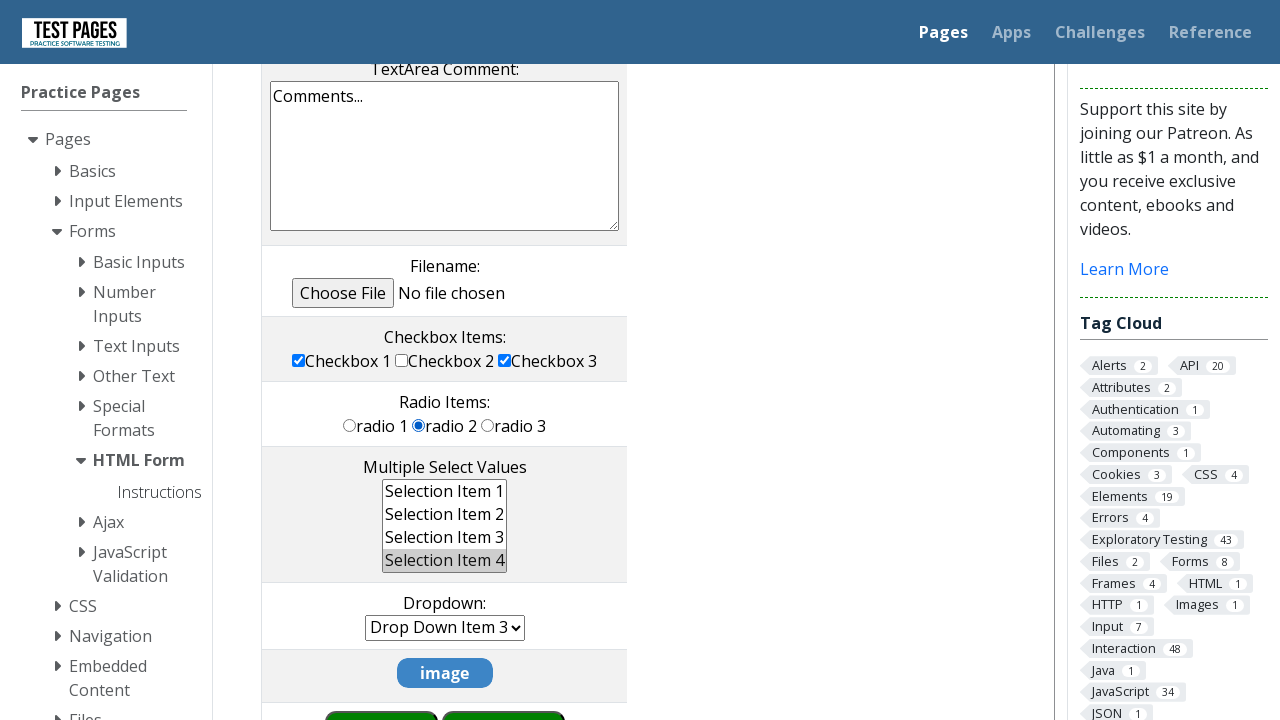

Selected 'Drop Down Item 5' from dropdown menu on select[name='dropdown']
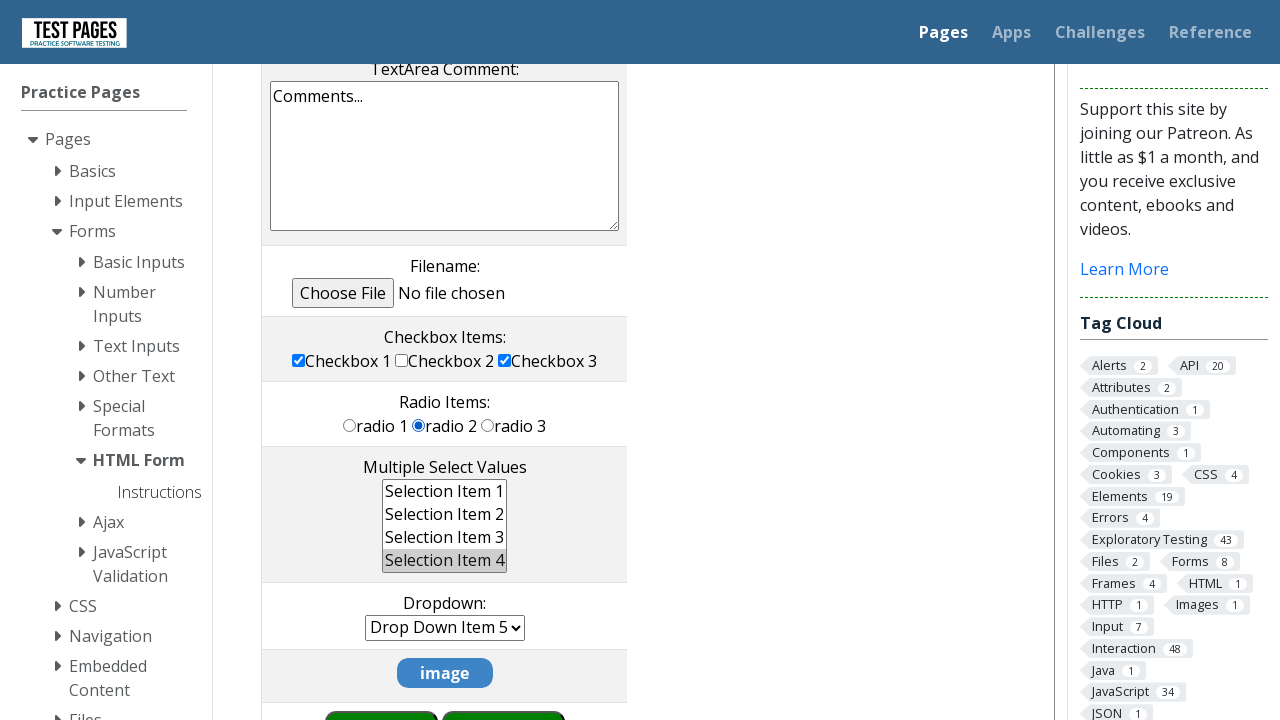

Clicked submit button to submit the form at (504, 690) on input[type='submit']
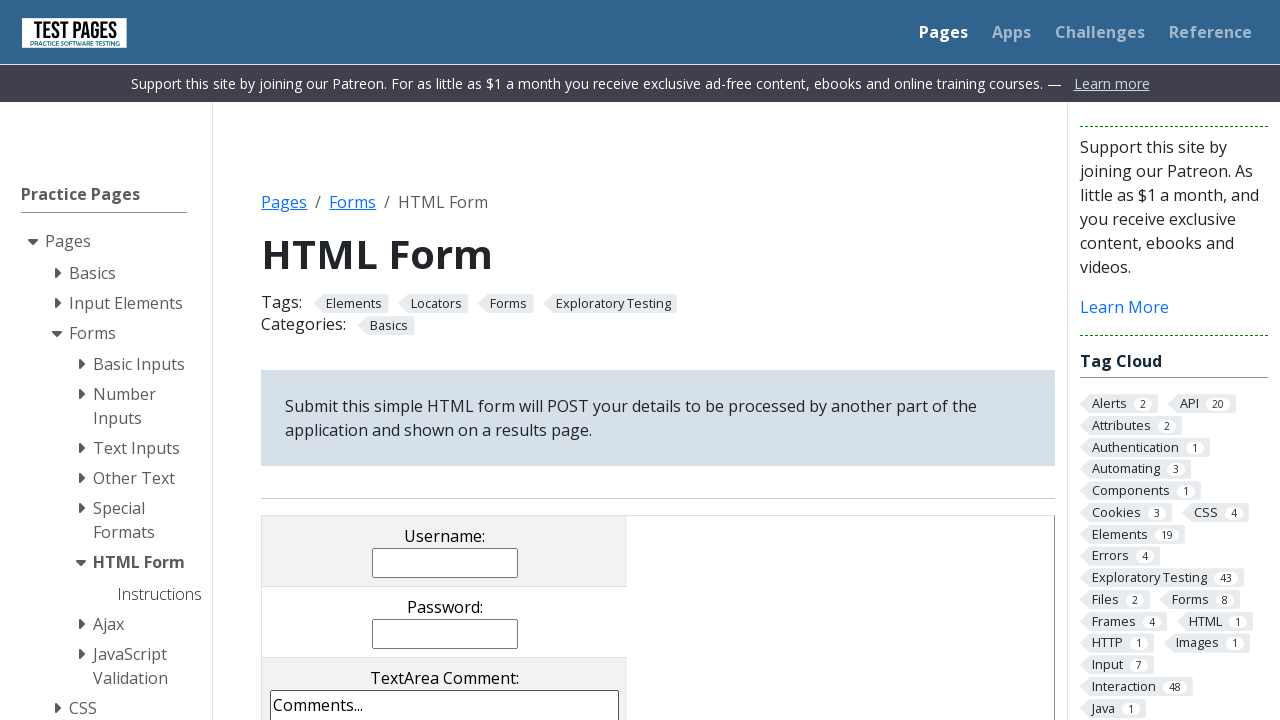

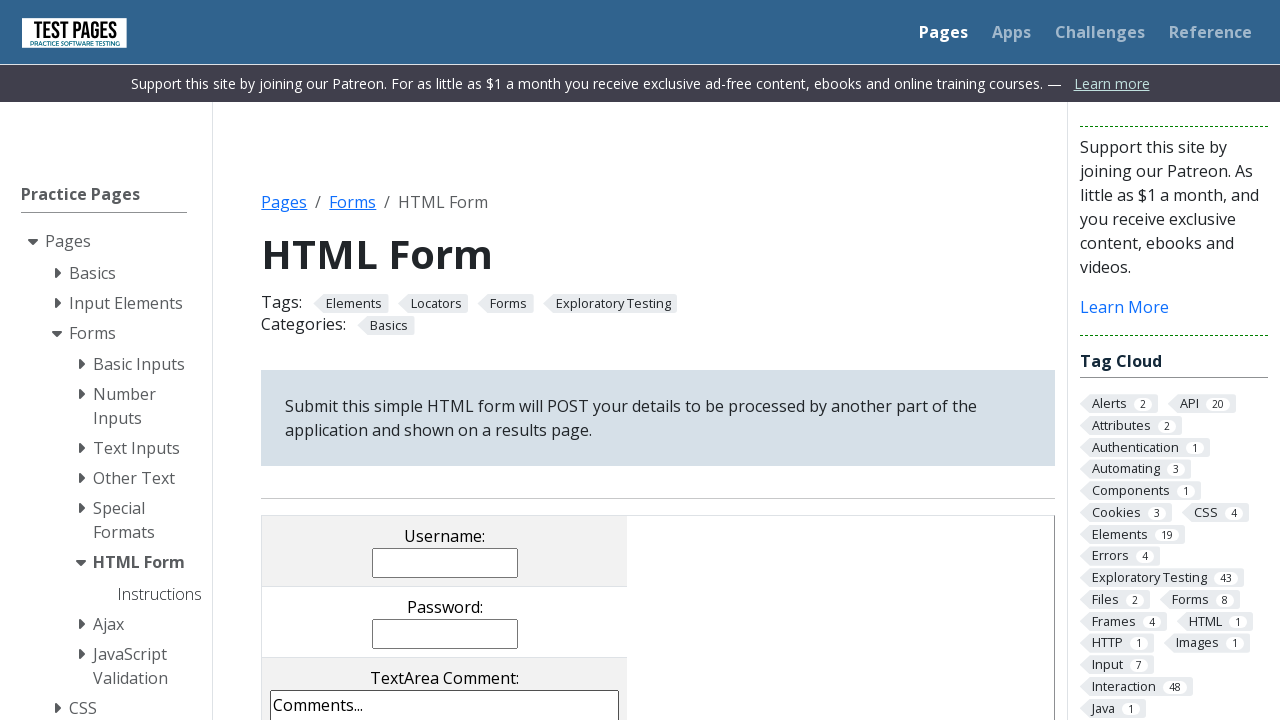